Tests JavaScript prompt alert handling by navigating to W3Schools' Try It Editor, switching to the result iframe, clicking the "Try it" button to trigger a prompt alert, entering text into the prompt, and accepting it.

Starting URL: https://www.w3schools.com/js/tryit.asp?filename=tryjs_prompt

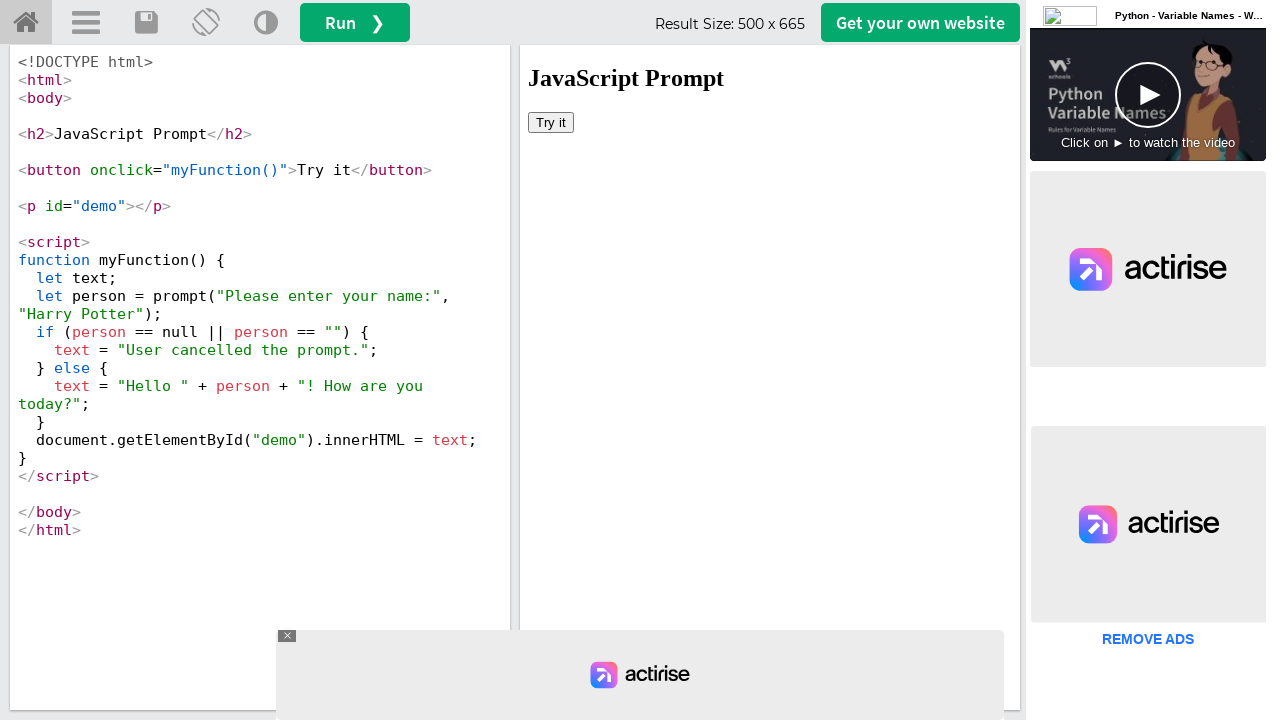

Located the result iframe (#iframeResult)
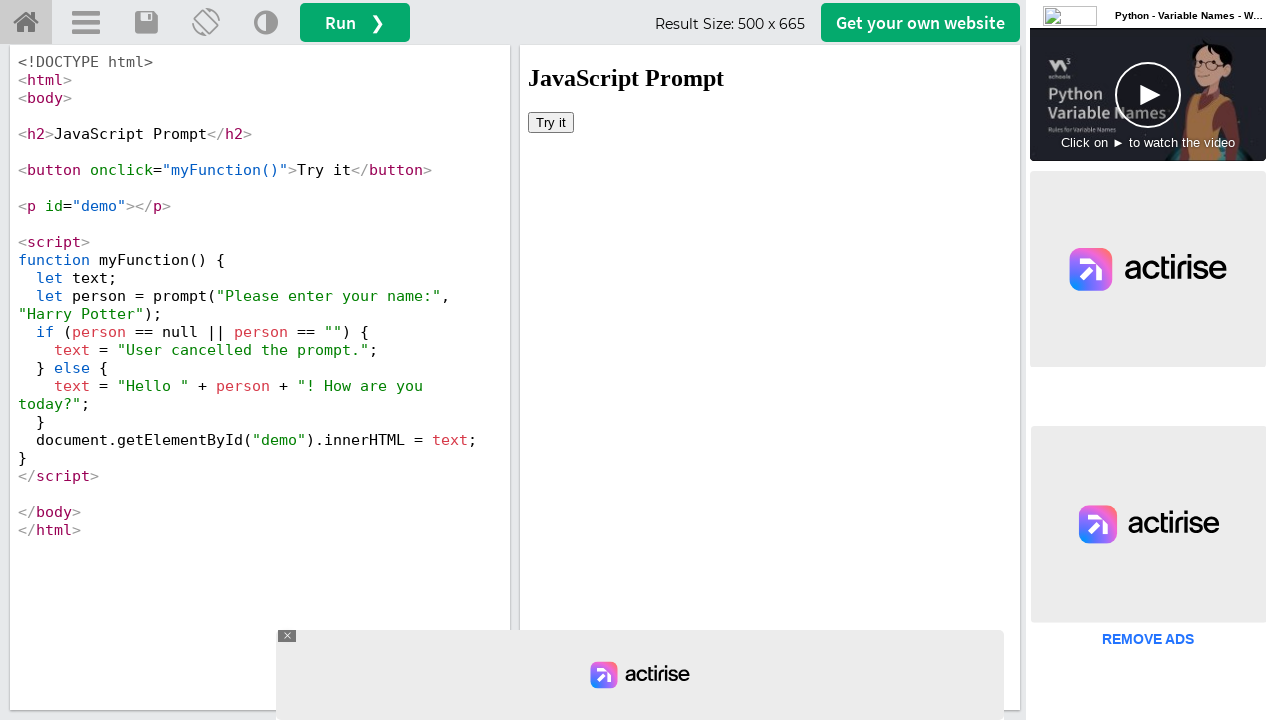

Clicked the 'Try it' button inside the iframe at (551, 122) on #iframeResult >> internal:control=enter-frame >> xpath=//button[text()='Try it']
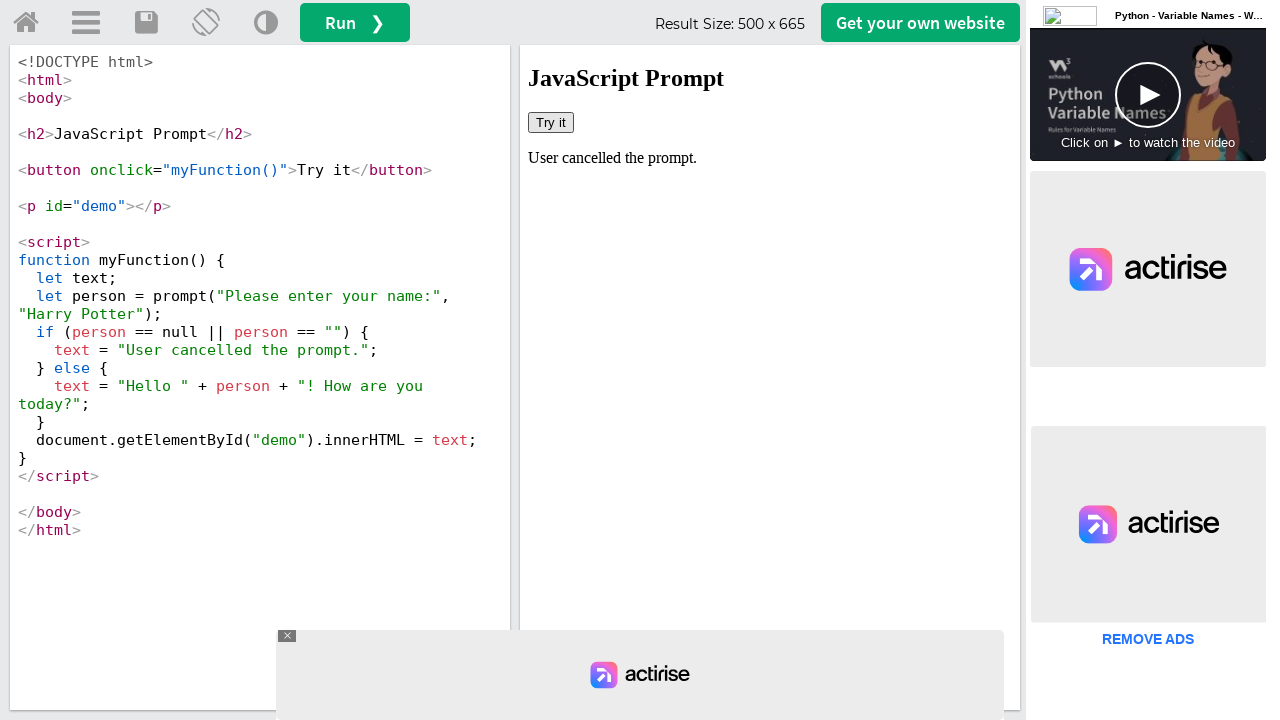

Set up dialog handler to accept prompts with text 'Sandhiya'
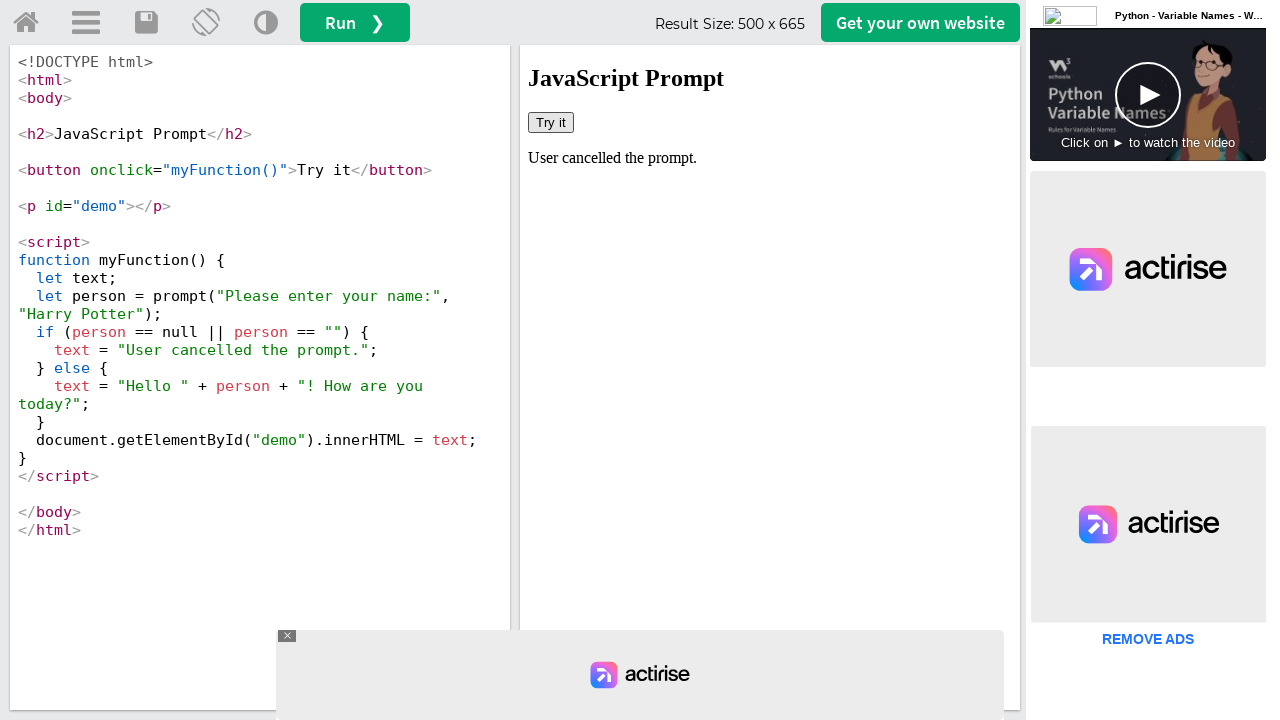

Clicked the 'Try it' button again to trigger the prompt alert at (551, 122) on #iframeResult >> internal:control=enter-frame >> xpath=//button[text()='Try it']
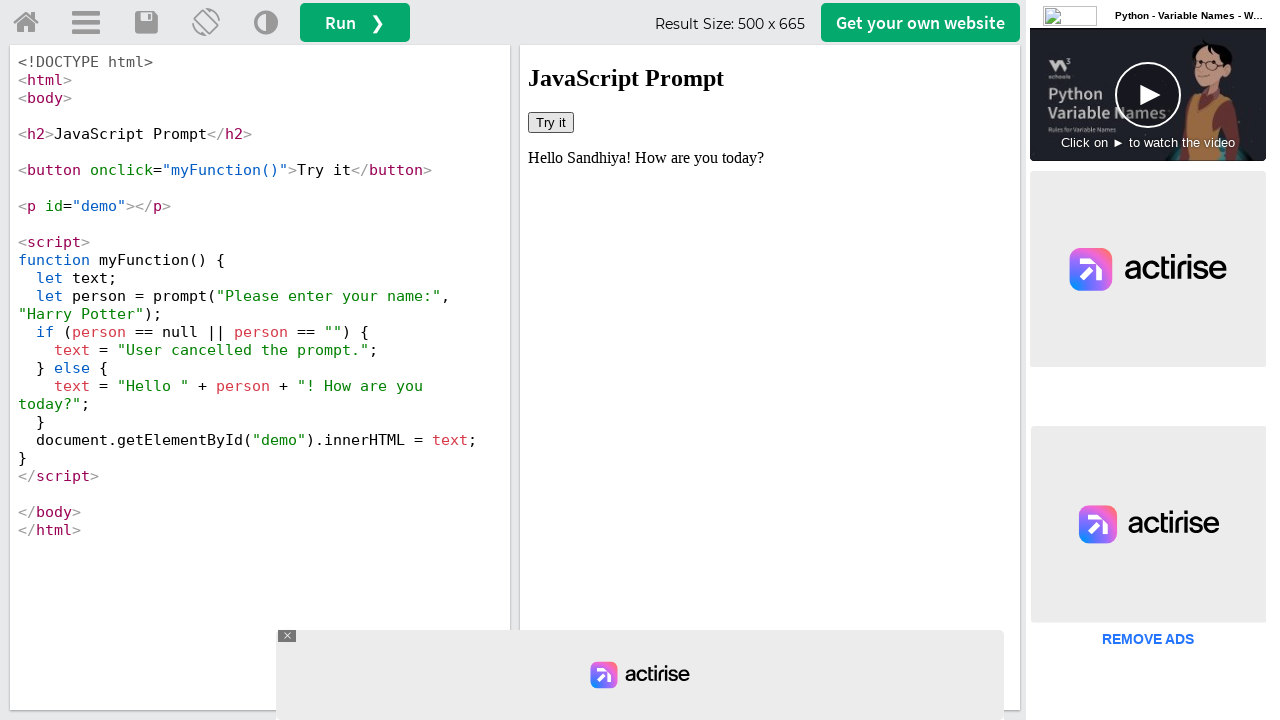

Set up alternative dialog handler function
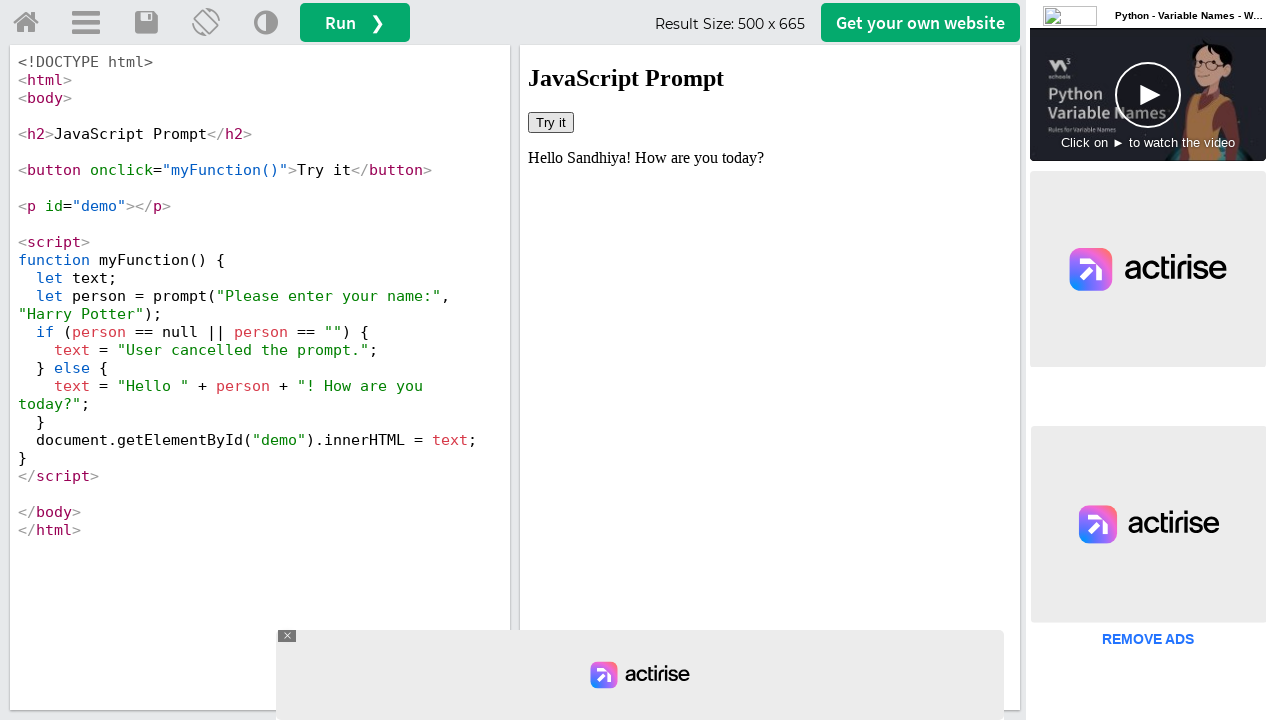

Clicked the 'Try it' button using has-text selector to trigger prompt at (551, 122) on #iframeResult >> internal:control=enter-frame >> button:has-text('Try it')
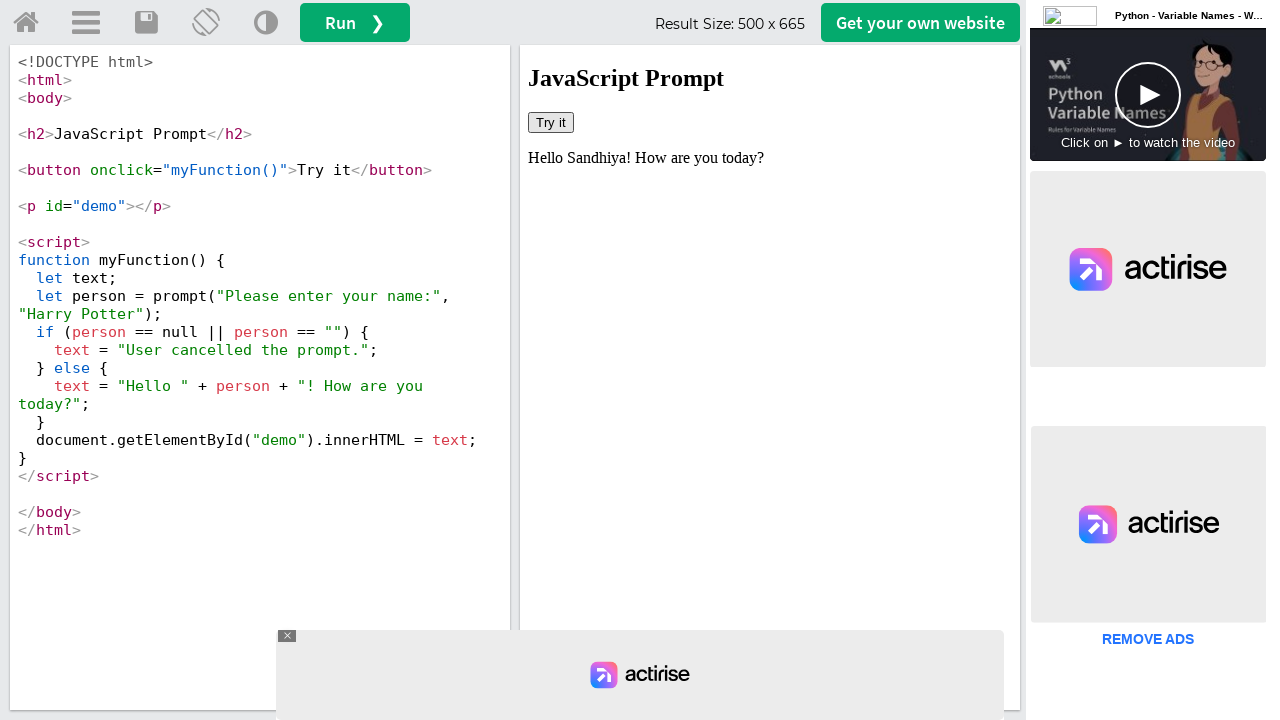

Waited 1000ms for the page to update after alert handling
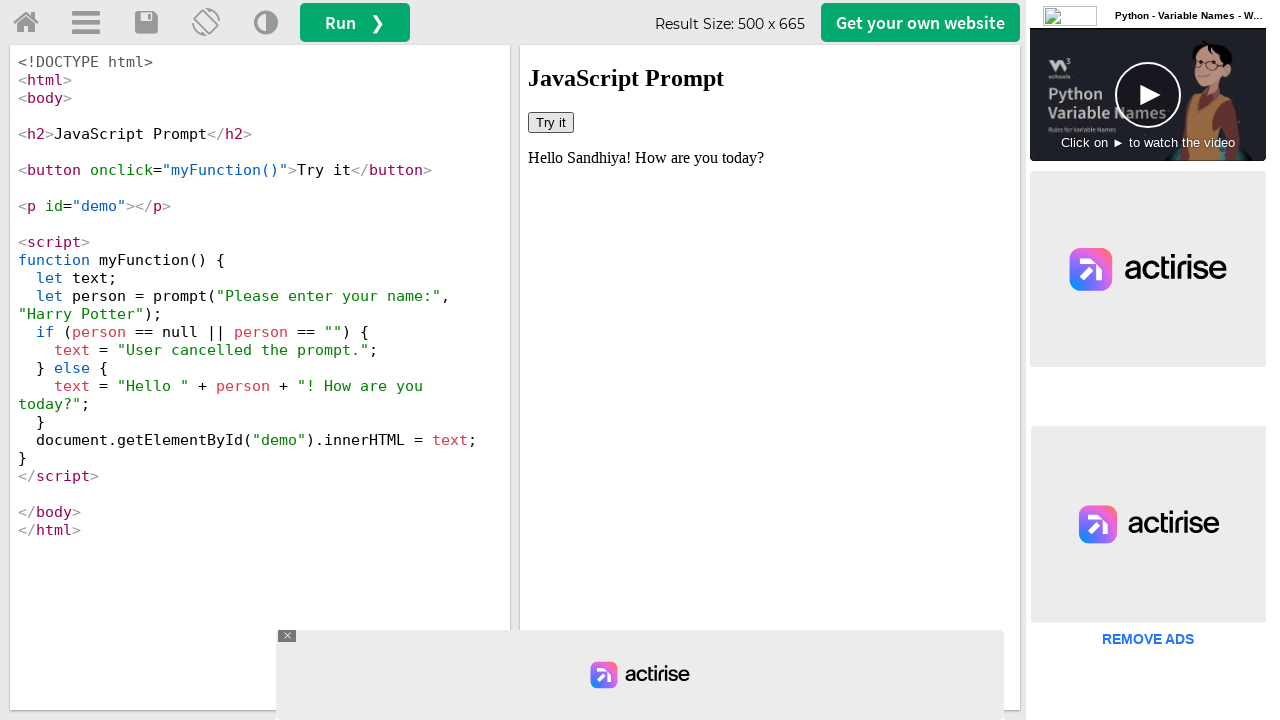

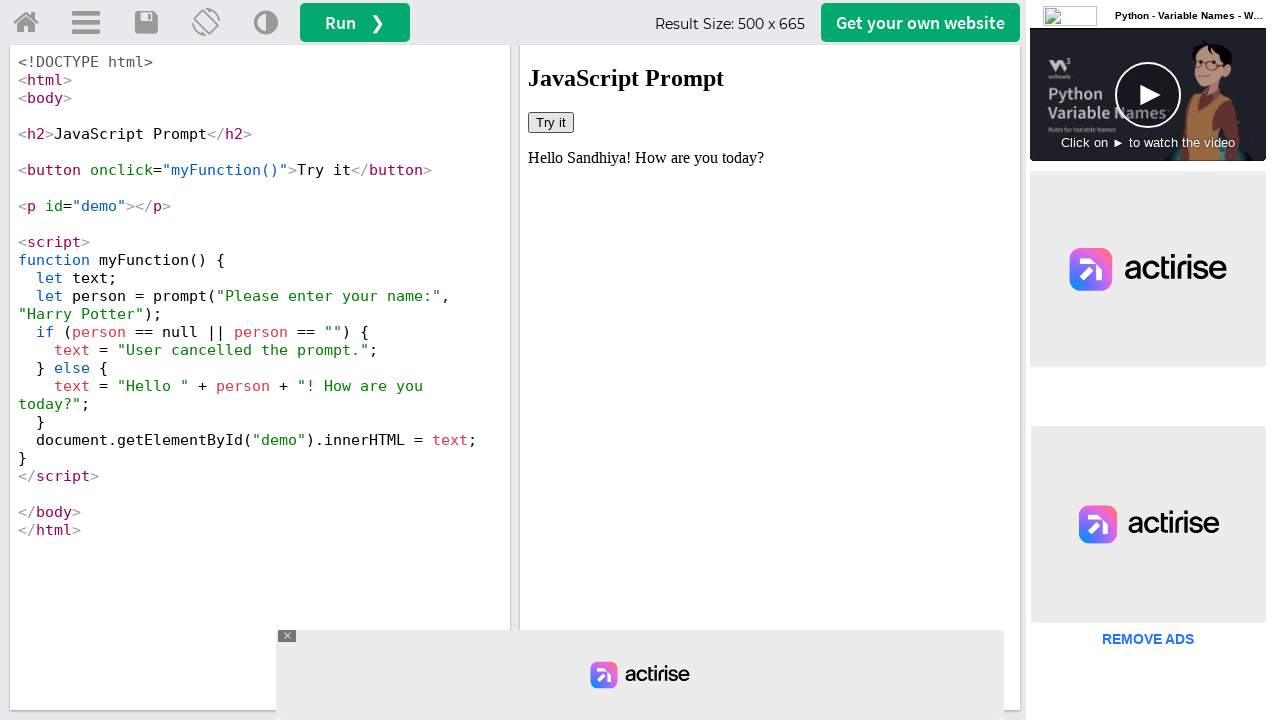